Tests JavaScript alert handling by interacting with three types of alerts: accepting a simple alert, dismissing a confirmation alert, and entering text into a prompt alert before accepting it.

Starting URL: https://the-internet.herokuapp.com/javascript_alerts

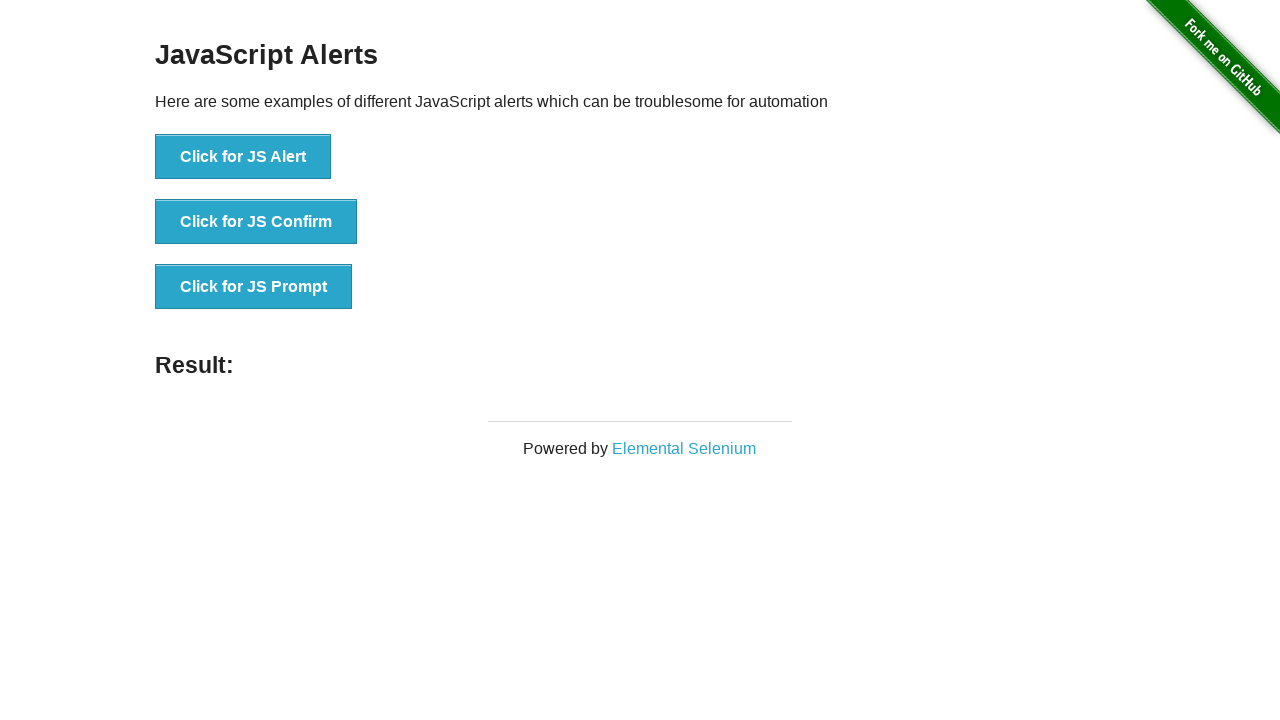

Clicked button to trigger simple alert at (243, 157) on button[onclick='jsAlert()']
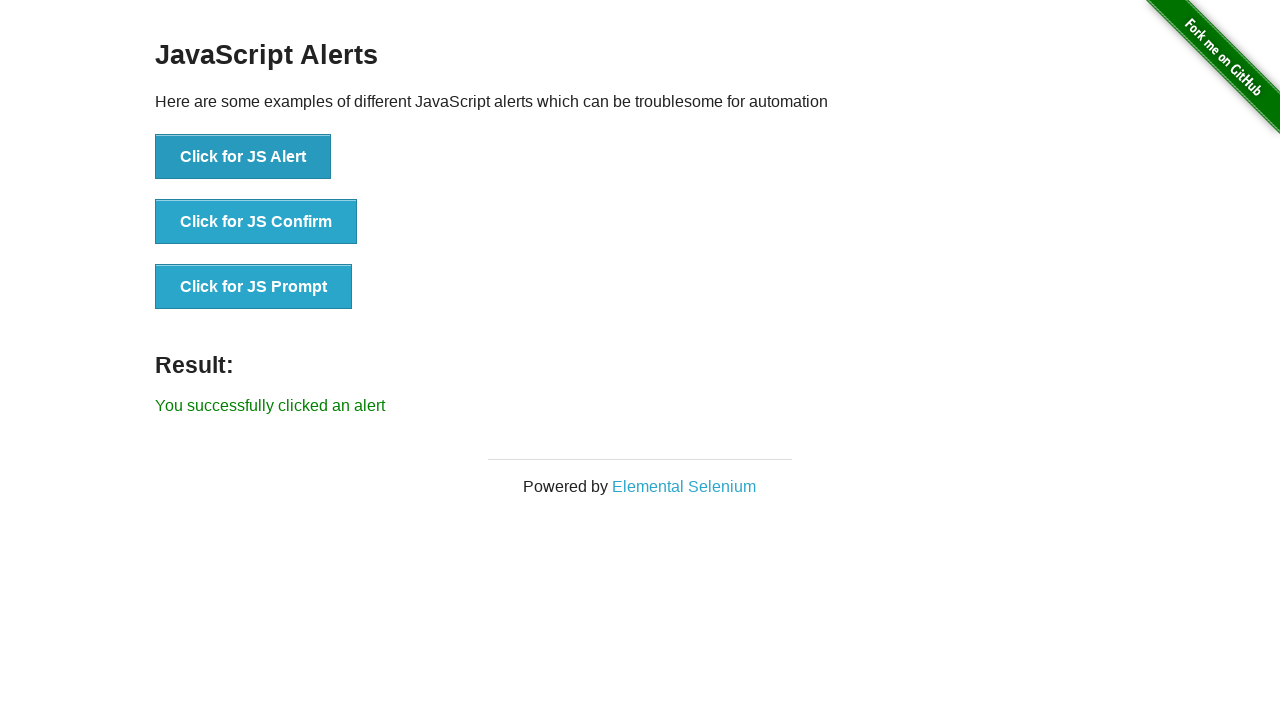

Set up dialog handler to accept alerts
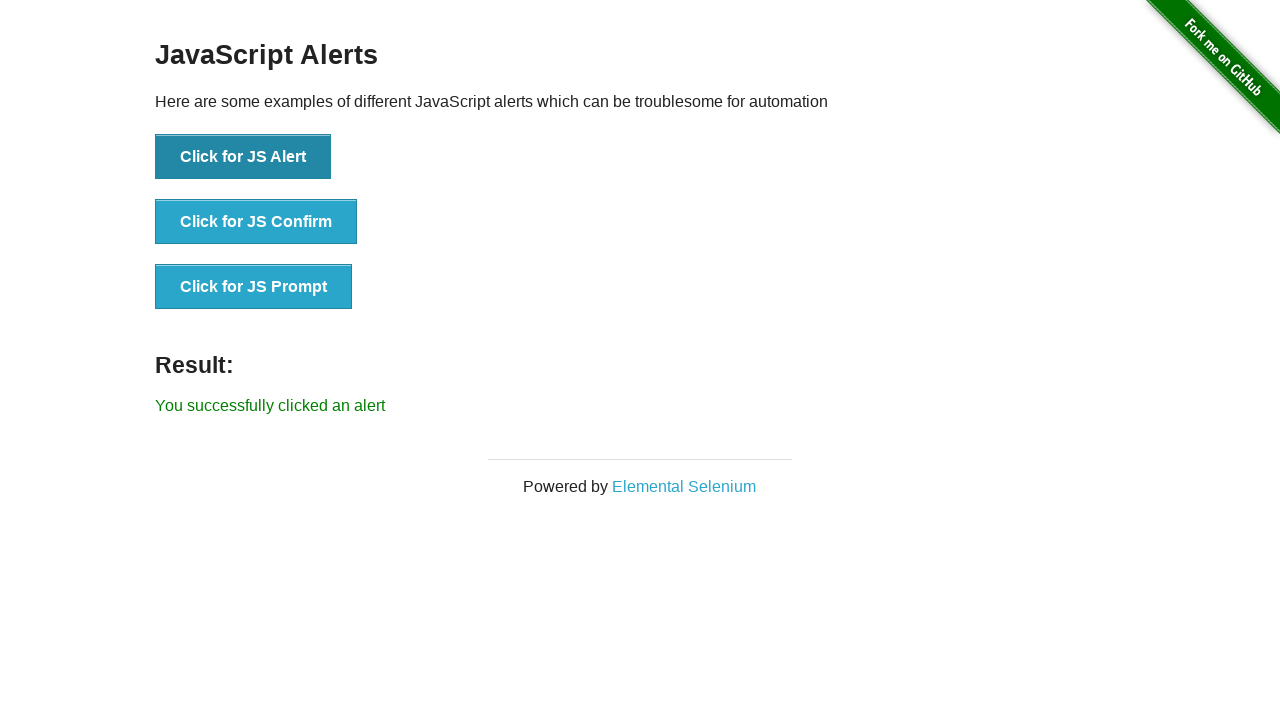

Waited for simple alert to appear and be accepted
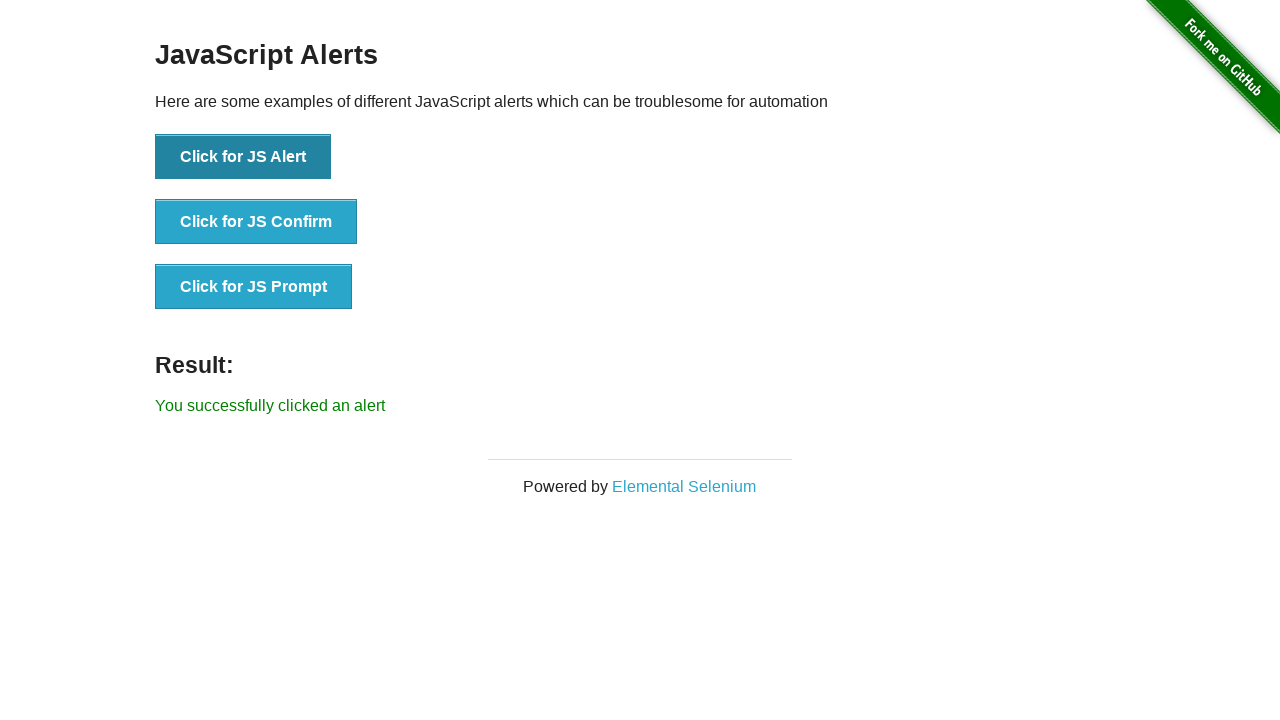

Set up dialog handler to dismiss confirmation alert
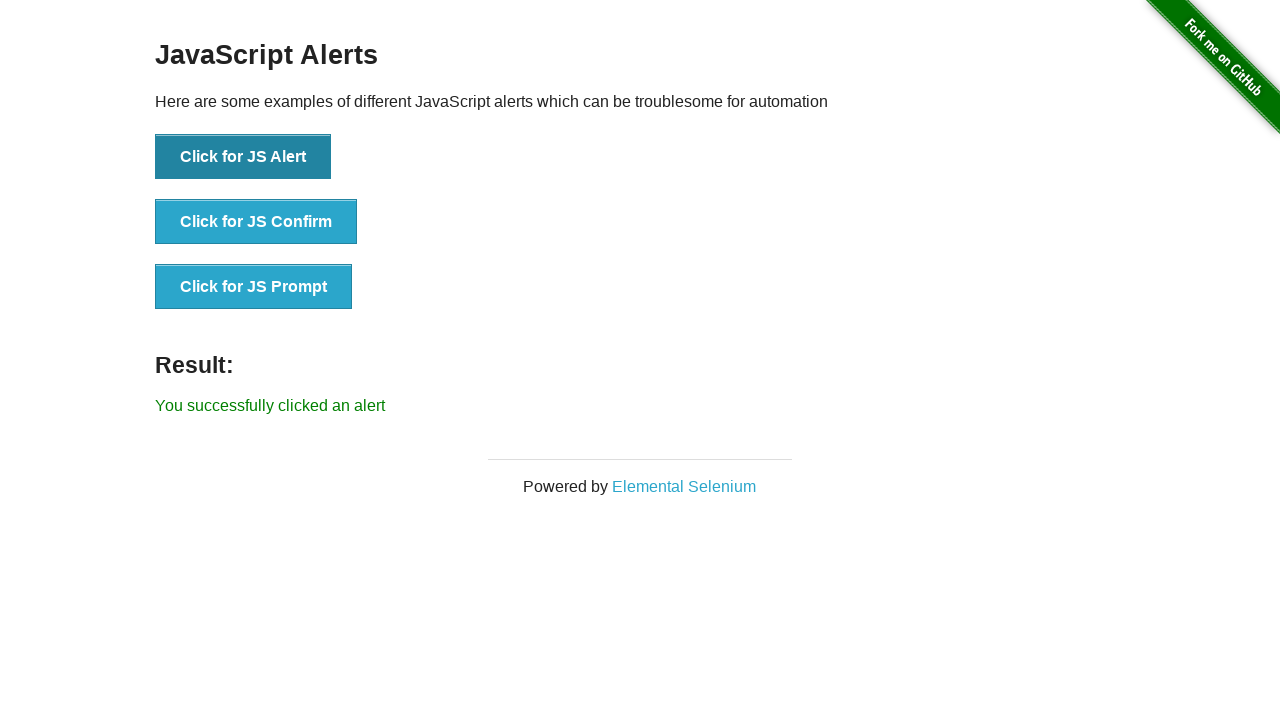

Clicked button to trigger confirmation alert at (256, 222) on button[onclick='jsConfirm()']
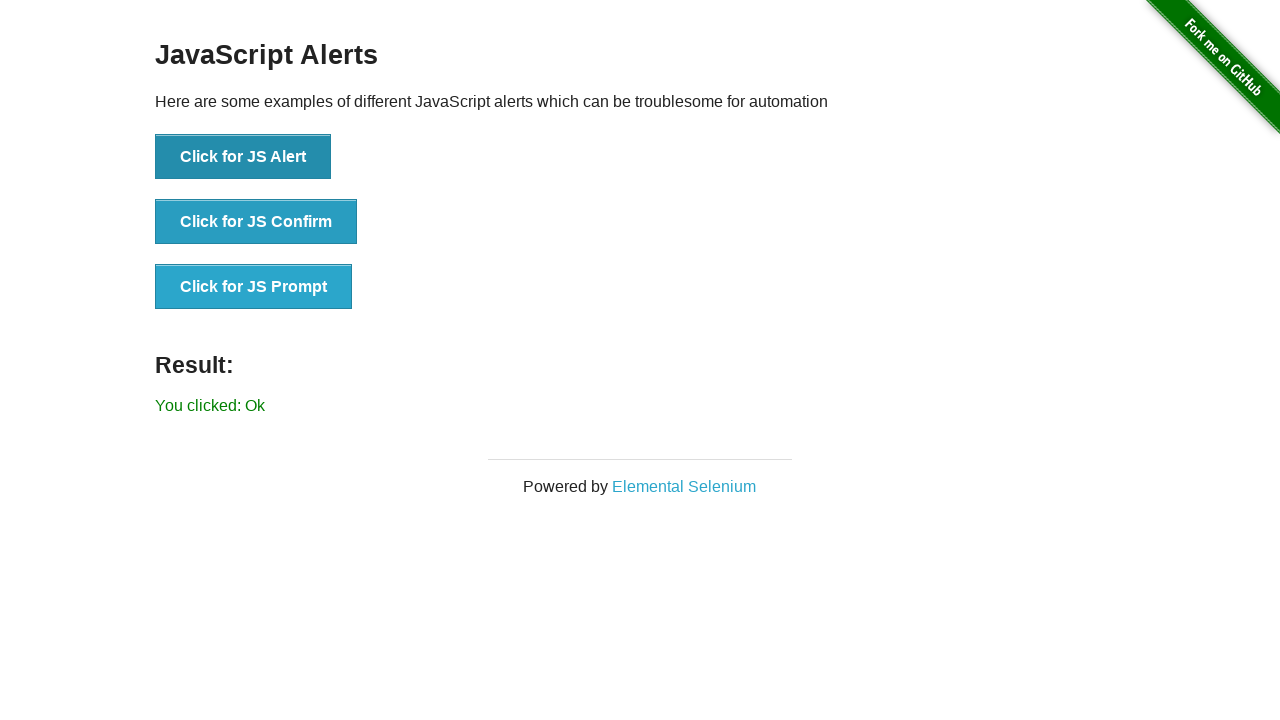

Waited for confirmation alert to appear and be dismissed
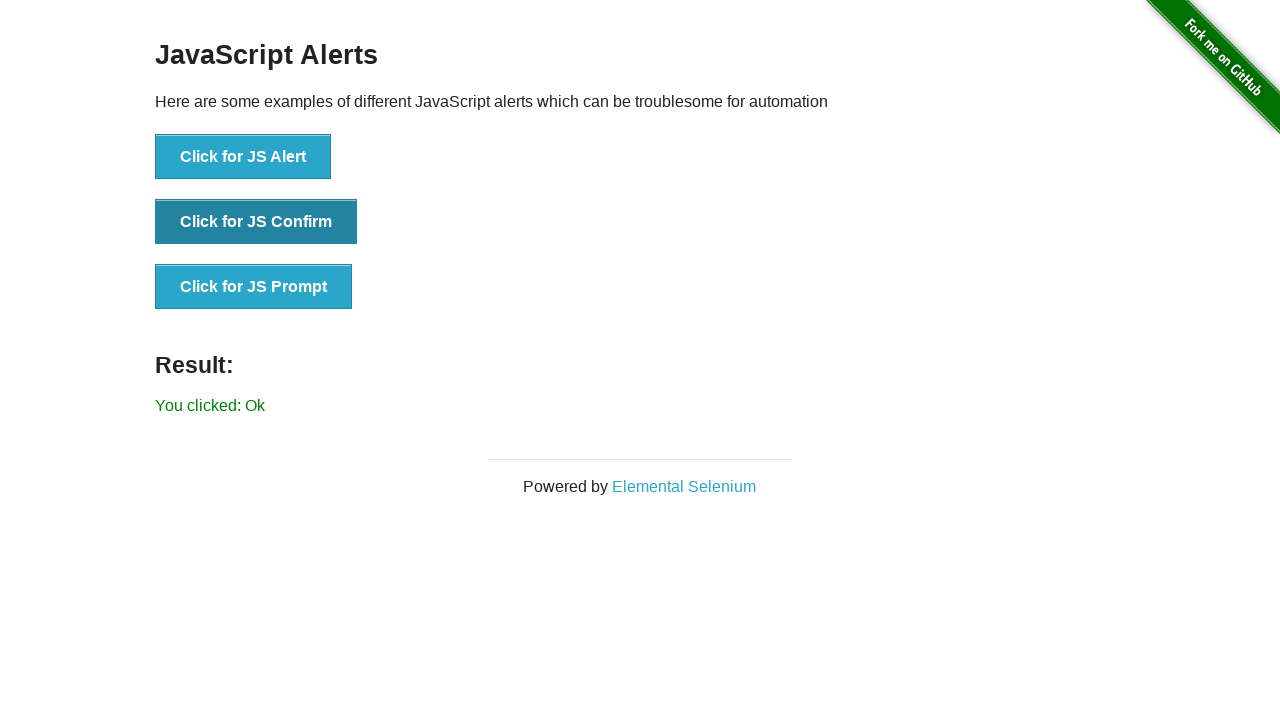

Set up dialog handler to accept prompt alert with text 'Mayank'
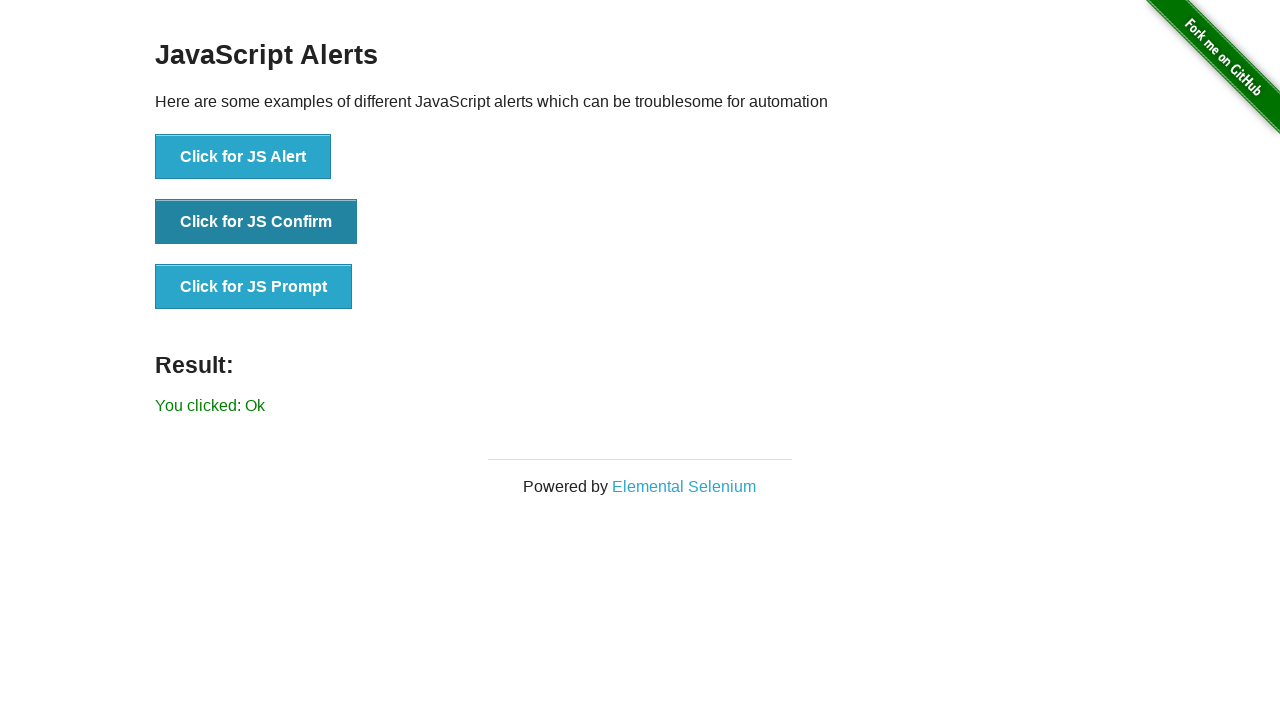

Clicked button to trigger prompt alert at (254, 287) on button[onclick='jsPrompt()']
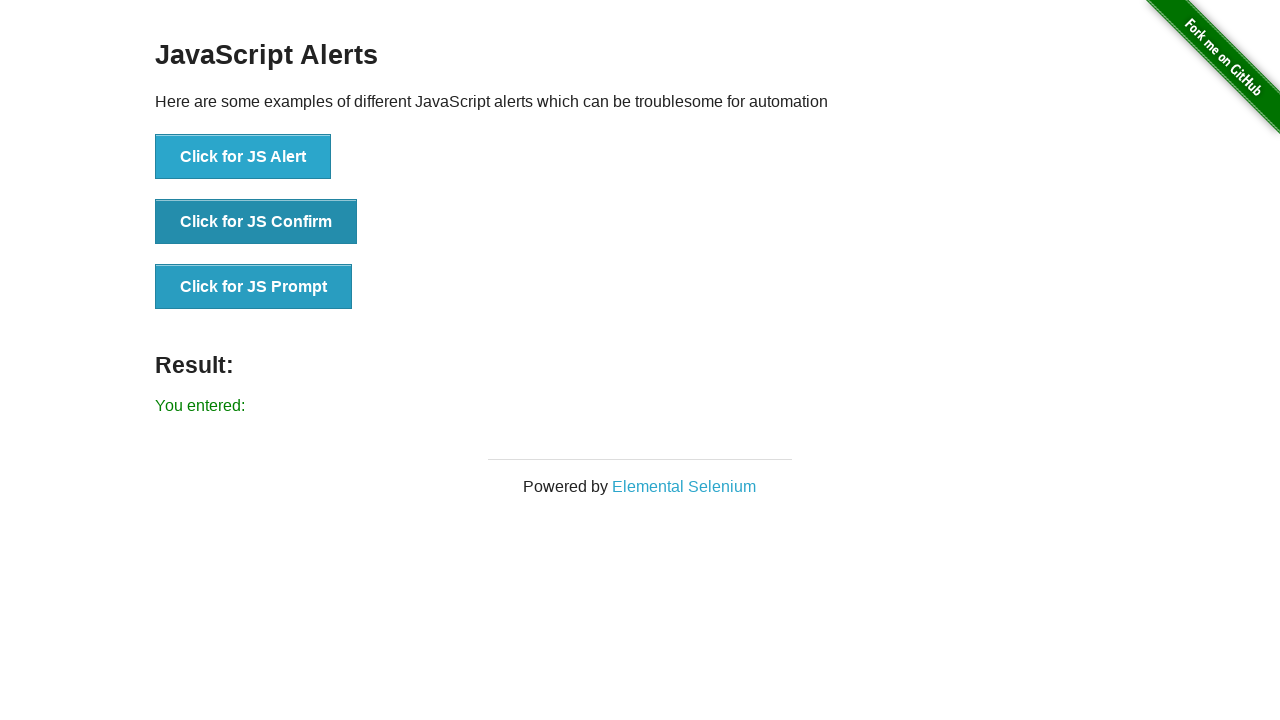

Waited for prompt alert to appear and be accepted with text entry
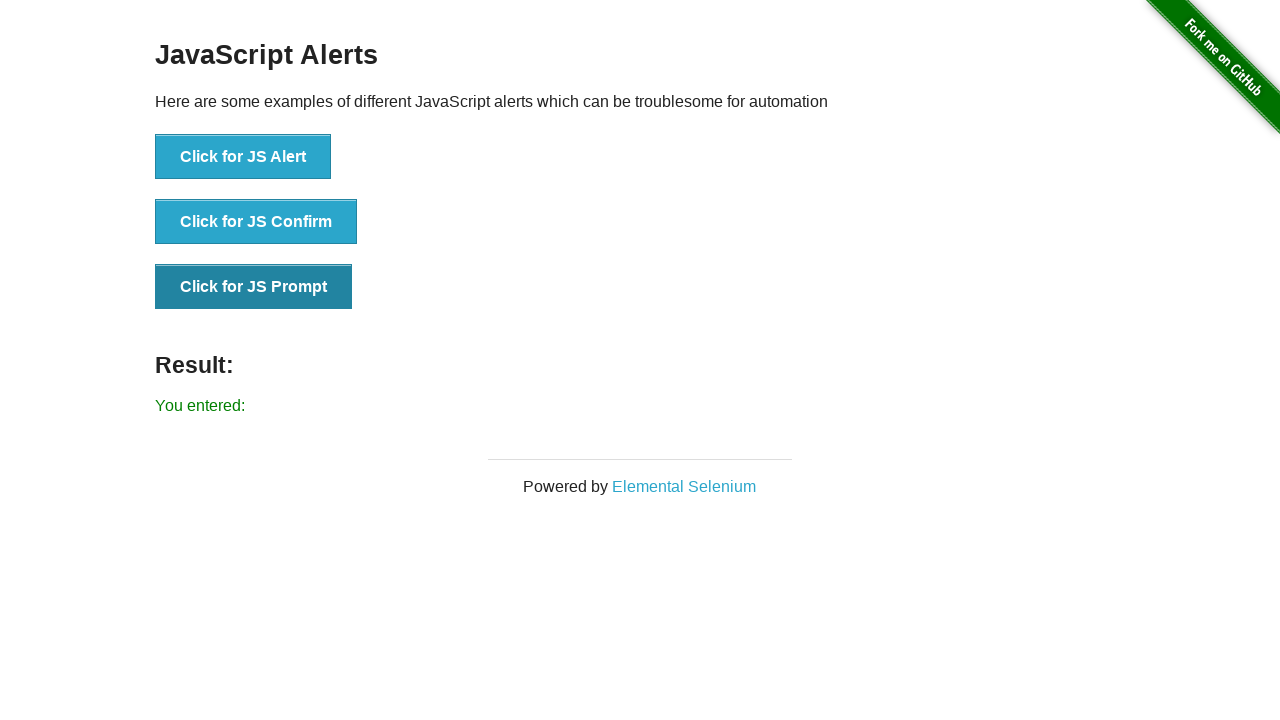

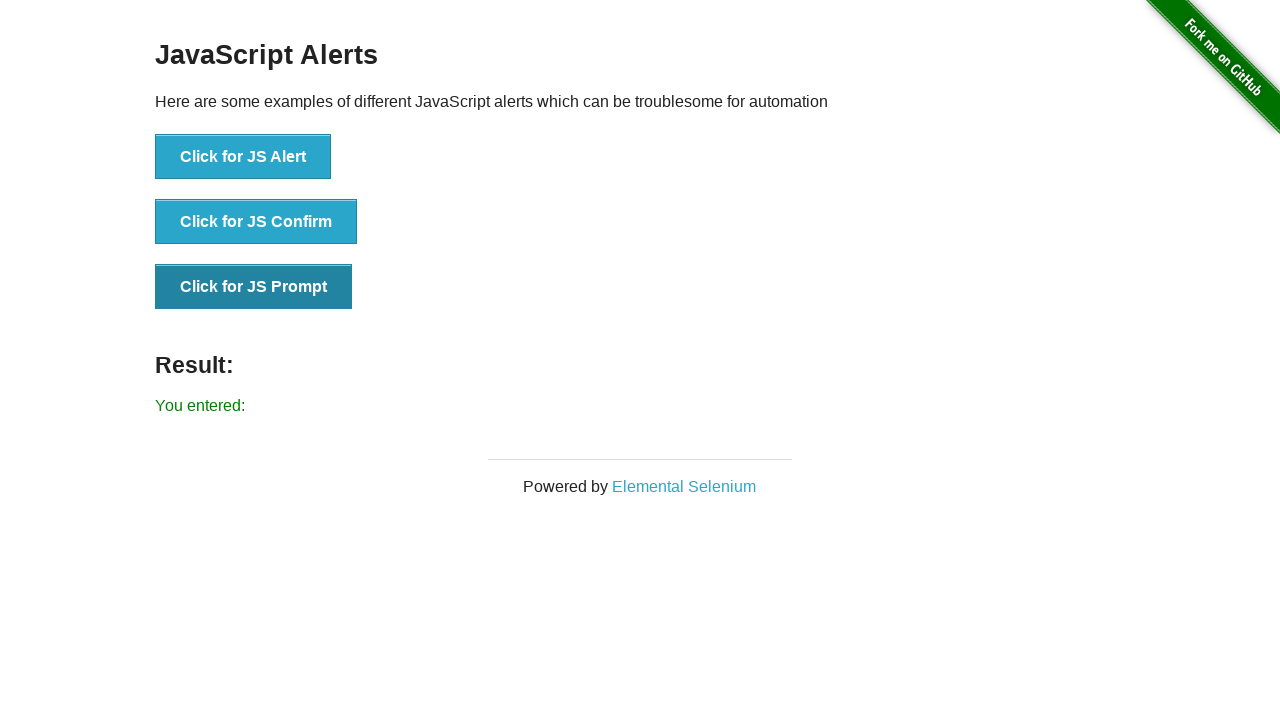